Tests adding a new record to the web table by filling the registration form

Starting URL: https://demoqa.com/elements

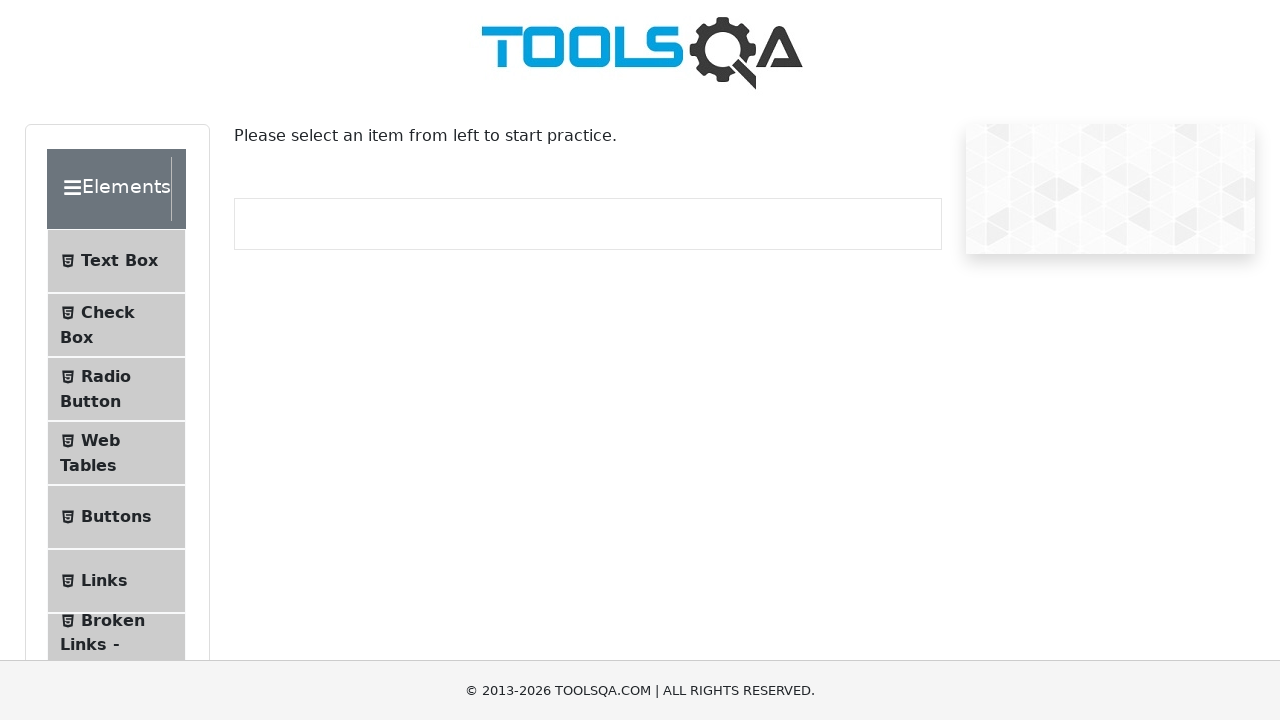

Clicked on Web Tables section in navigation at (116, 453) on #item-3
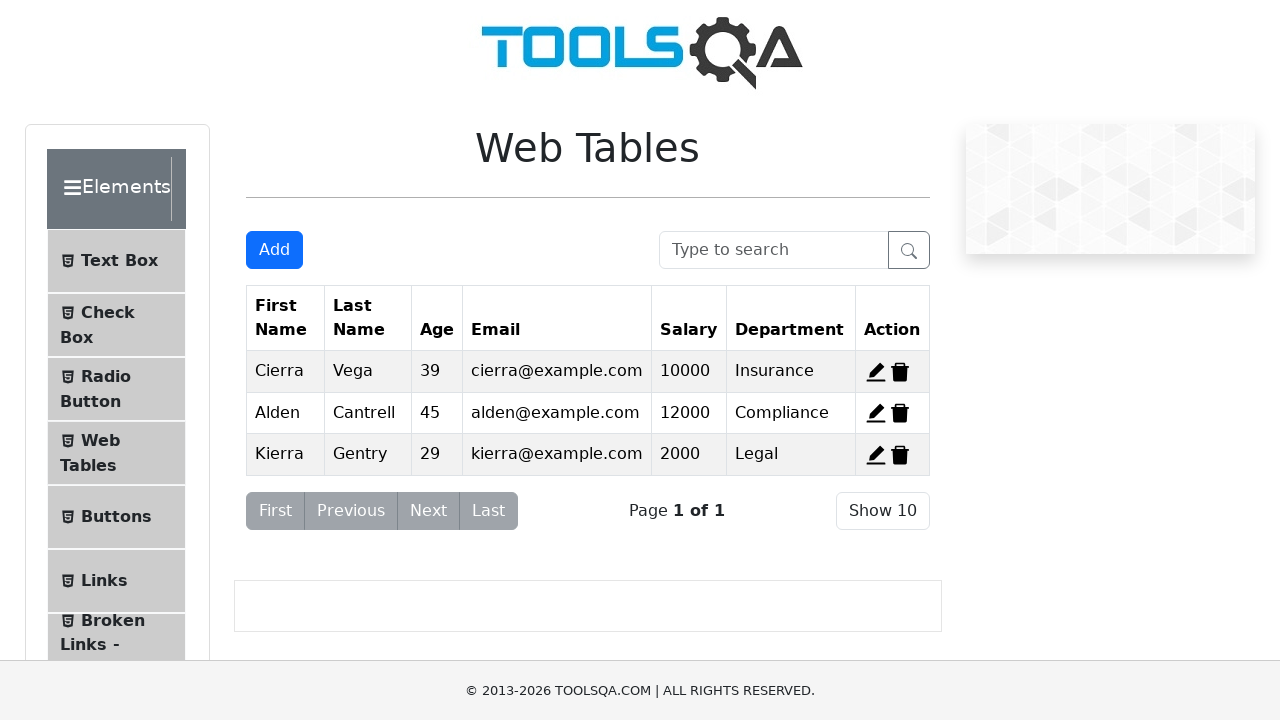

Clicked 'Add New Record' button at (274, 250) on #addNewRecordButton
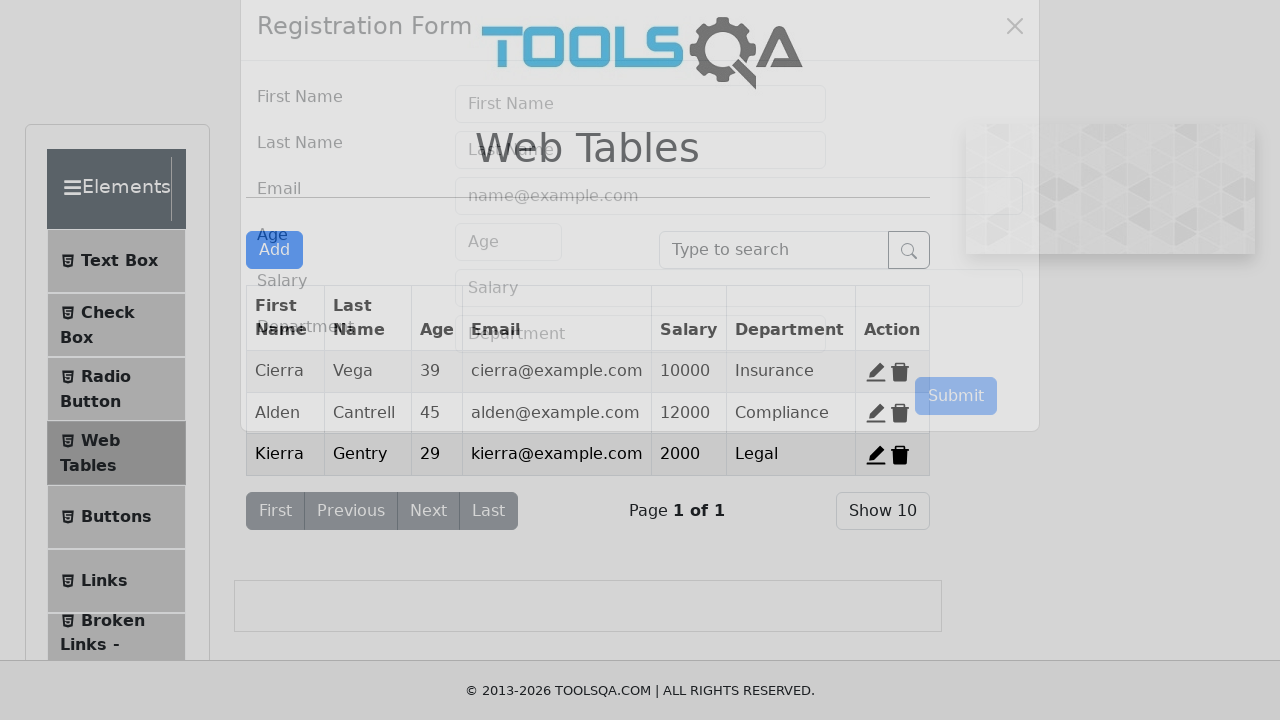

Filled First Name field with 'Test' on #firstName
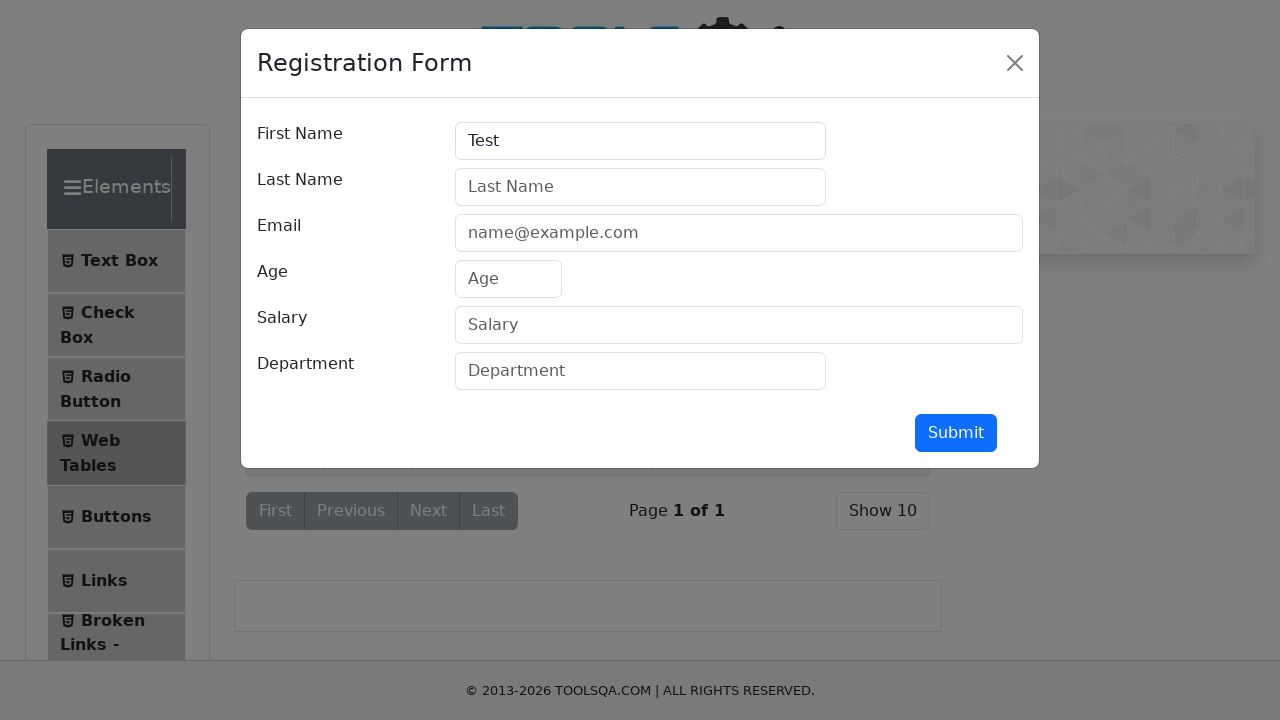

Filled Last Name field with 'Last' on #lastName
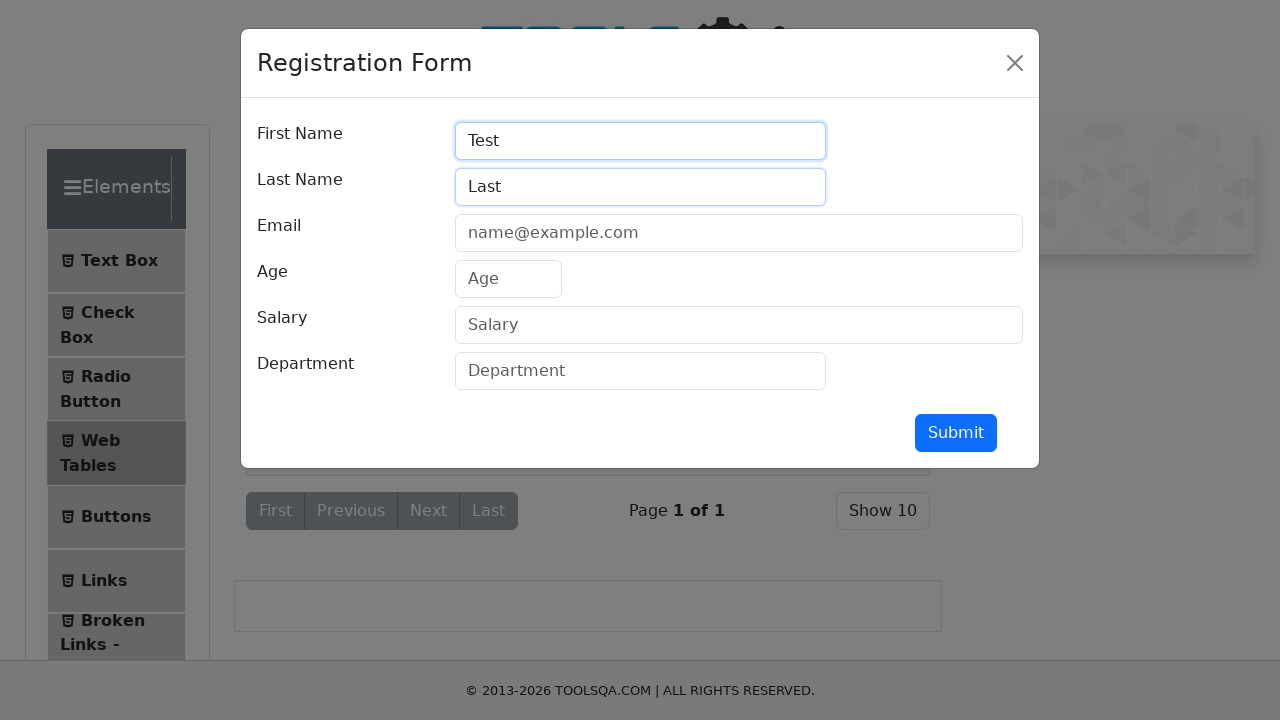

Filled Email field with 'test@email.com' on #userEmail
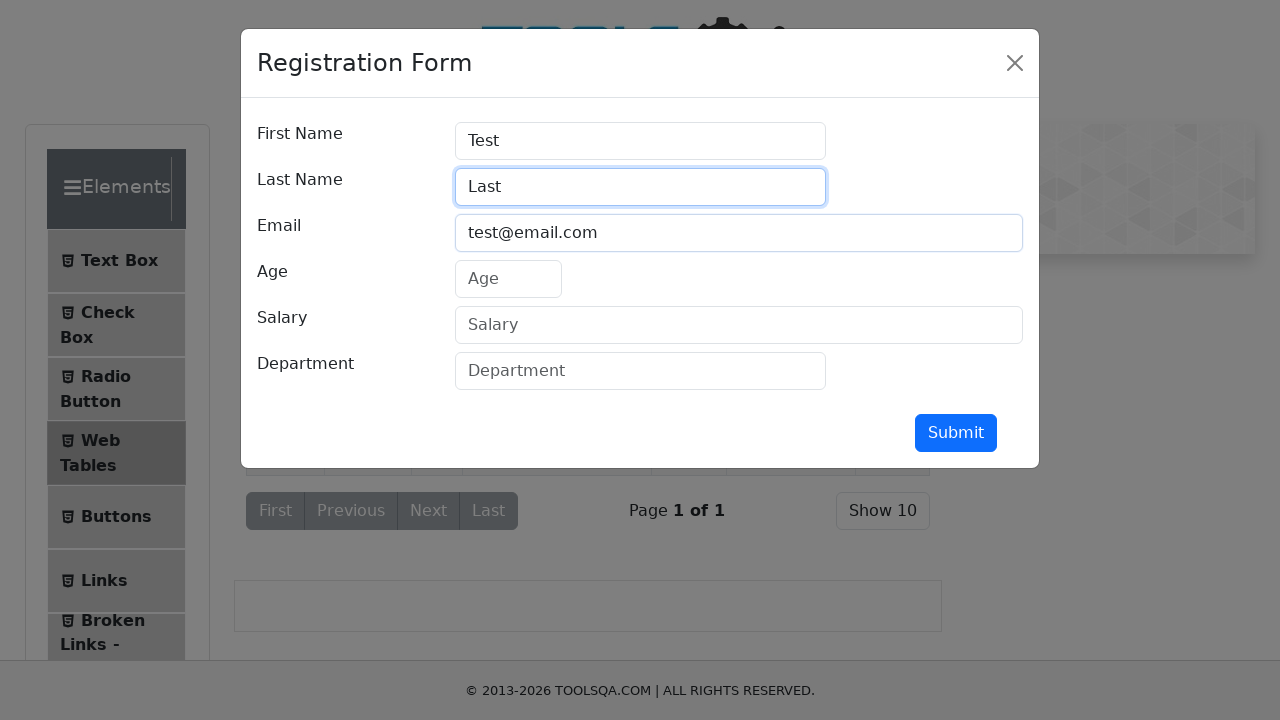

Filled Age field with '55' on #age
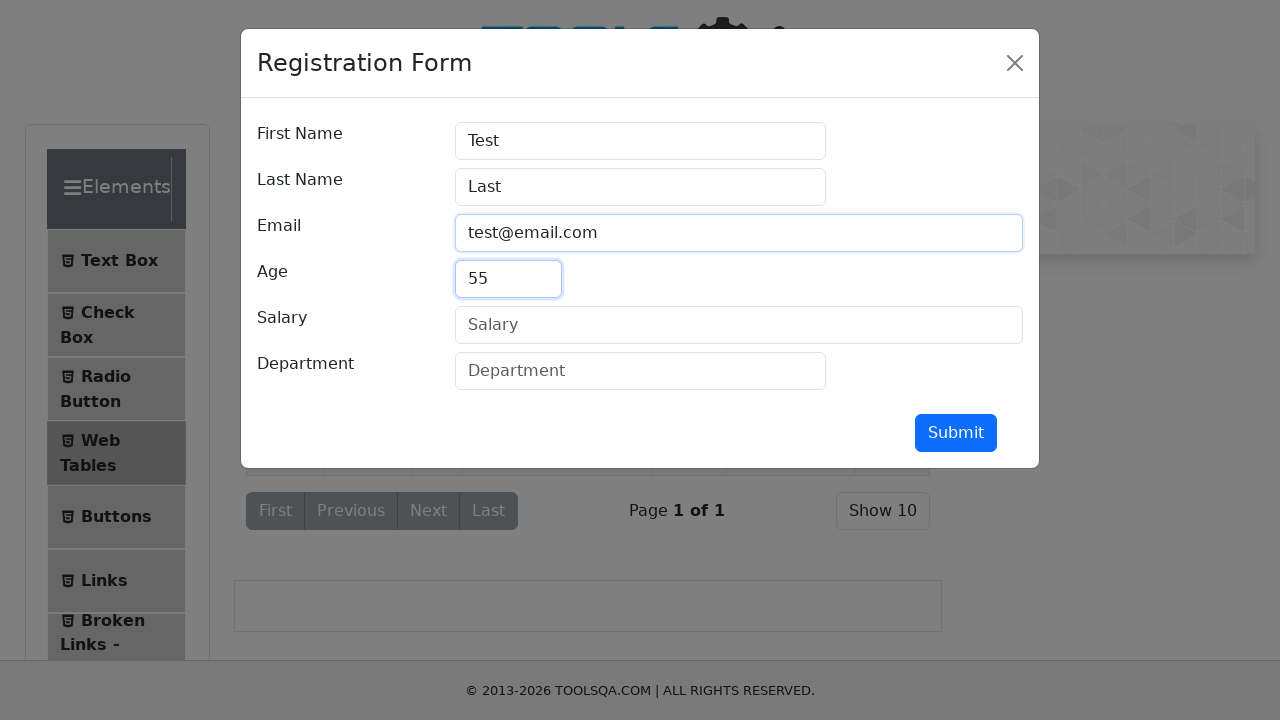

Filled Salary field with '1000' on #salary
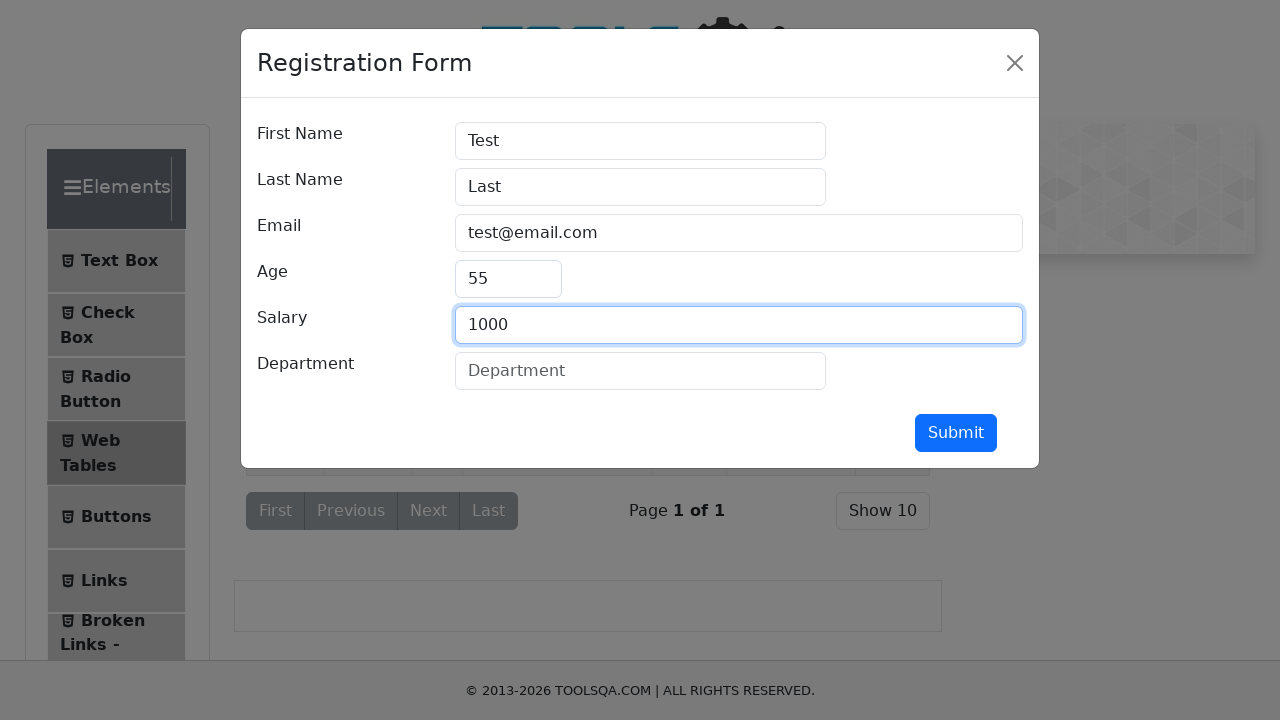

Filled Department field with 'Building' on #department
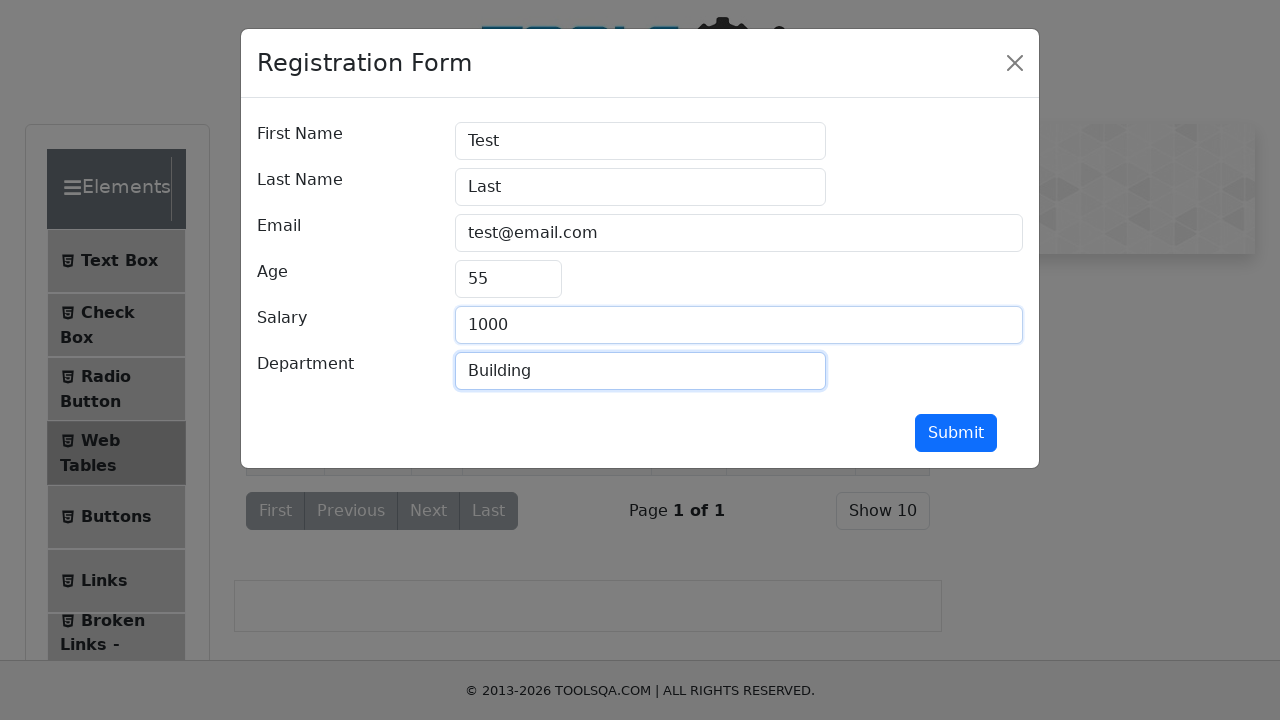

Clicked Submit button to add the new record at (956, 433) on #submit
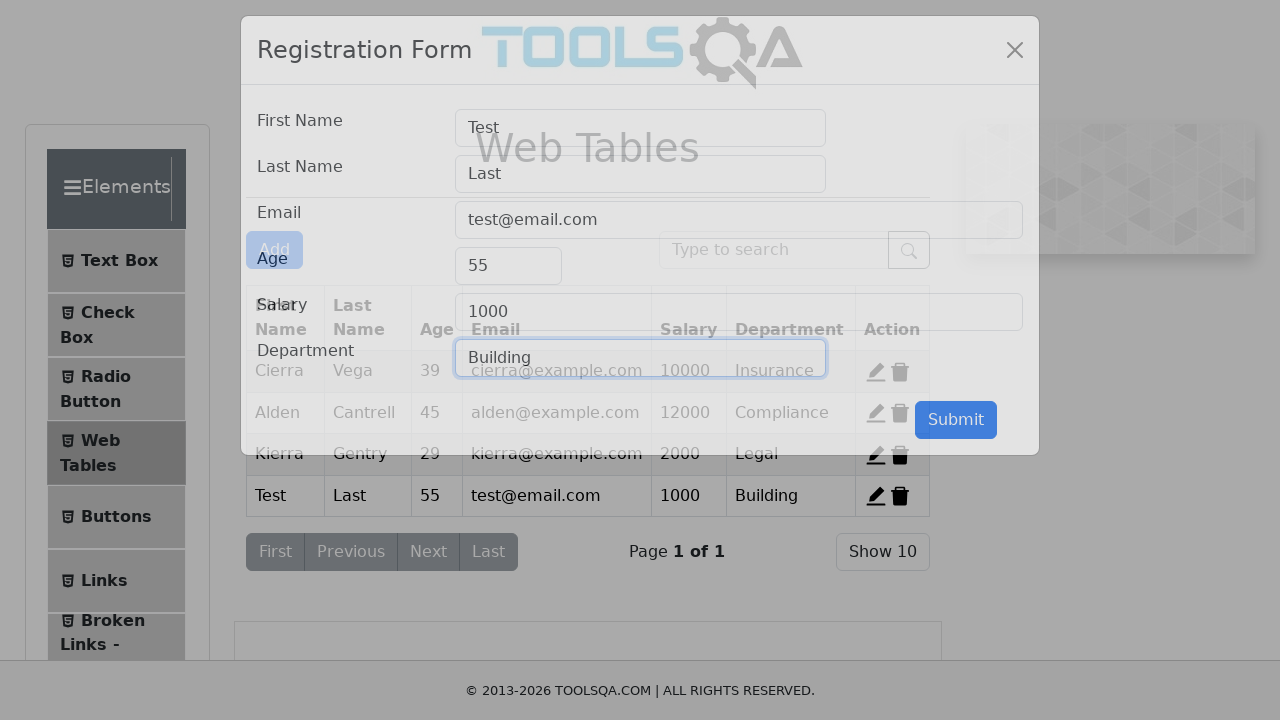

Verified new record 'Last' appeared in the web table
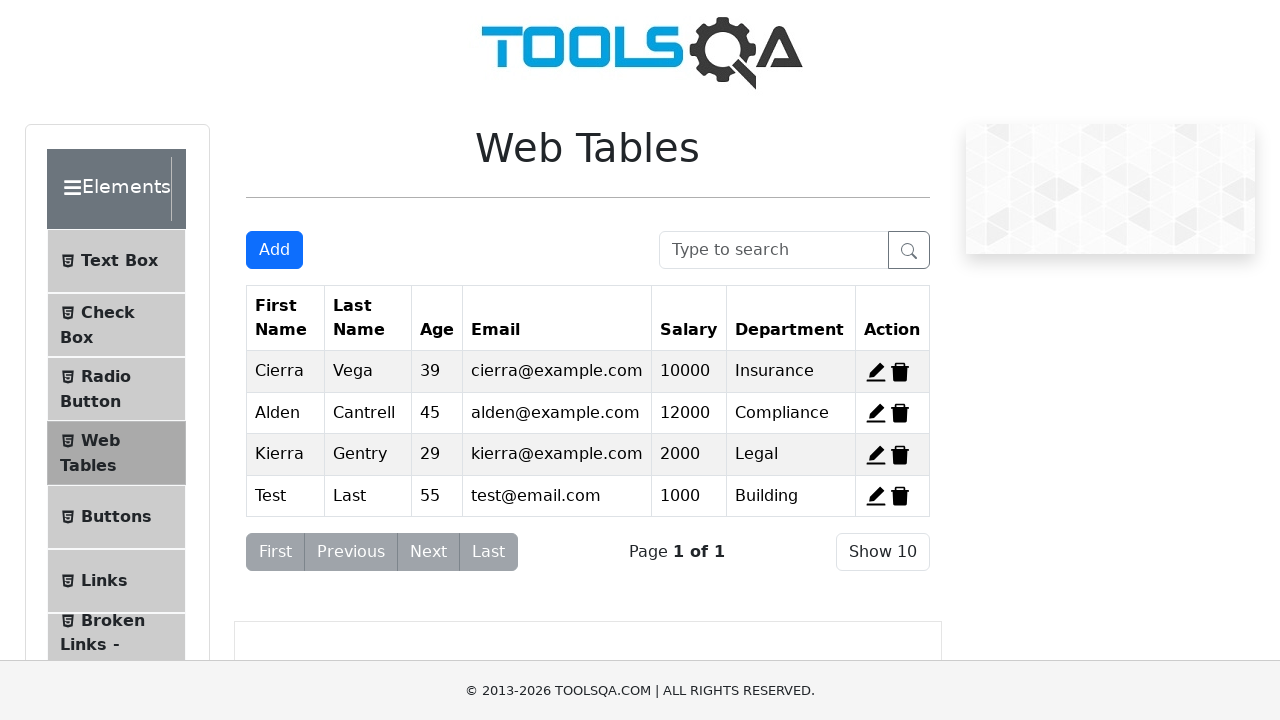

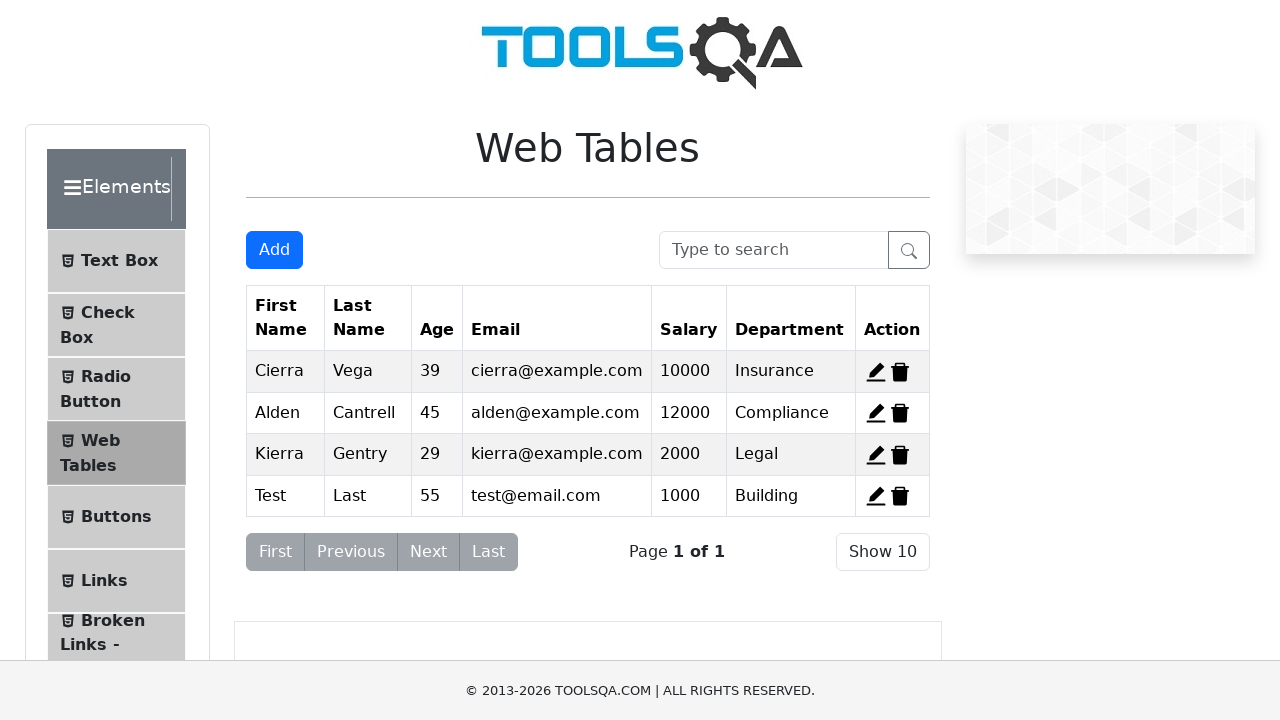